Tests drag and drop functionality on jQuery UI demo page by dragging an element and dropping it onto a target, then navigating to the Resizable page

Starting URL: https://jqueryui.com/droppable/

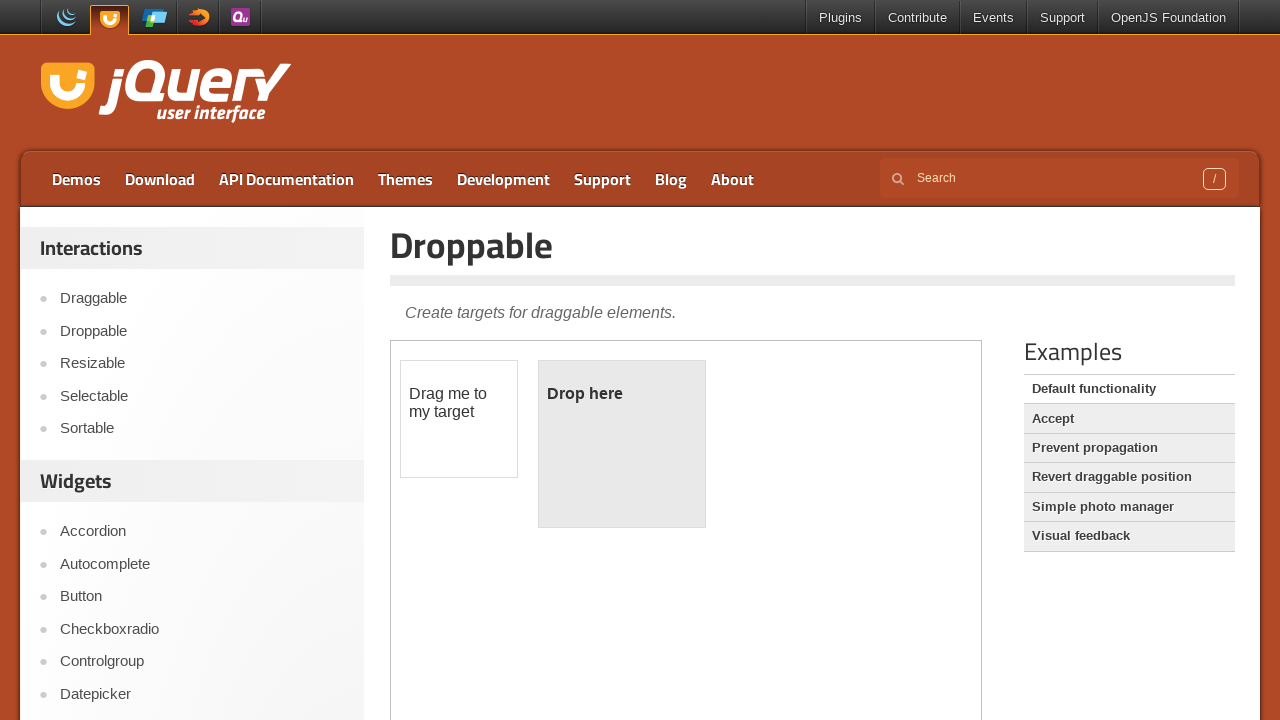

Reloaded the jQuery UI droppable demo page
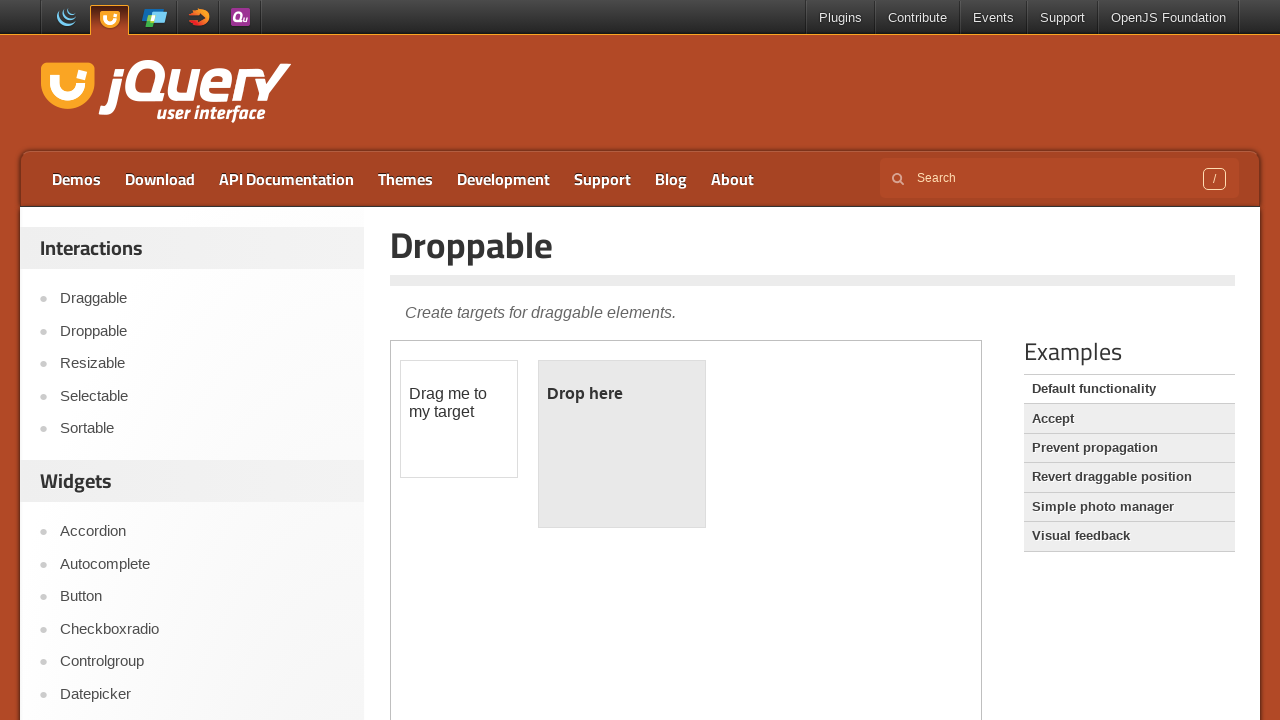

Located the iframe containing the drag and drop demo
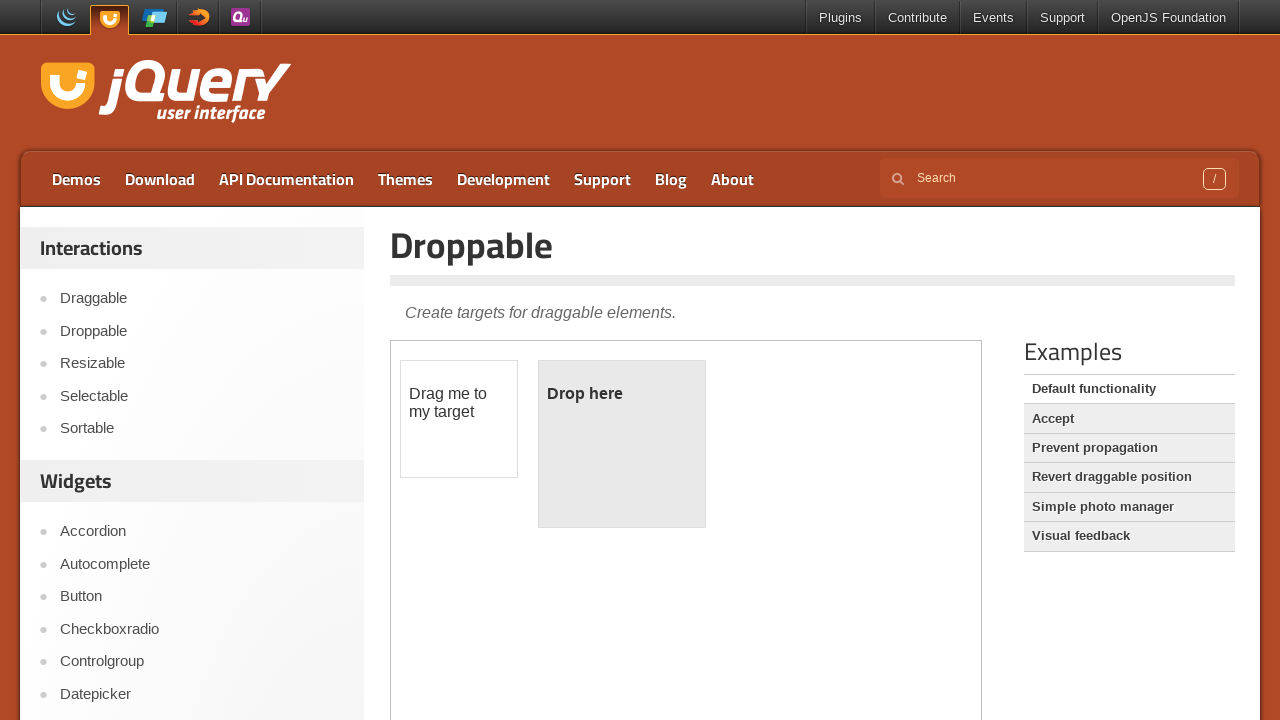

Located the draggable element
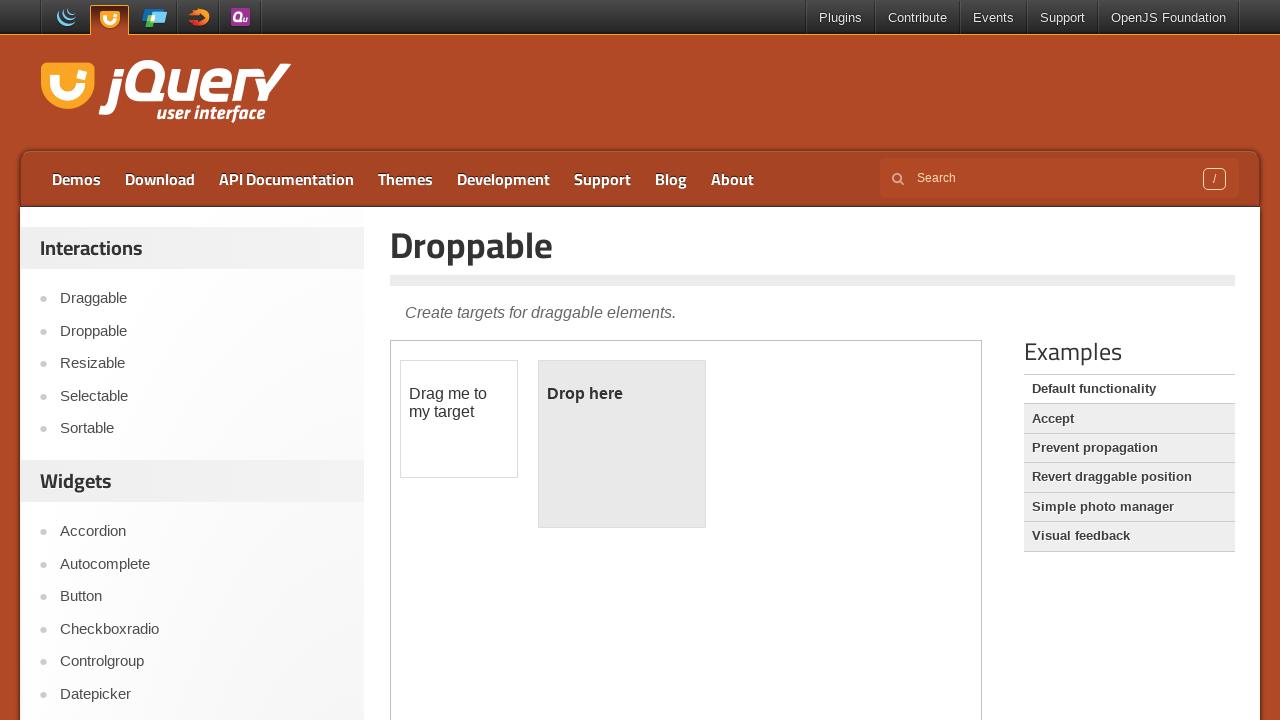

Located the droppable target element
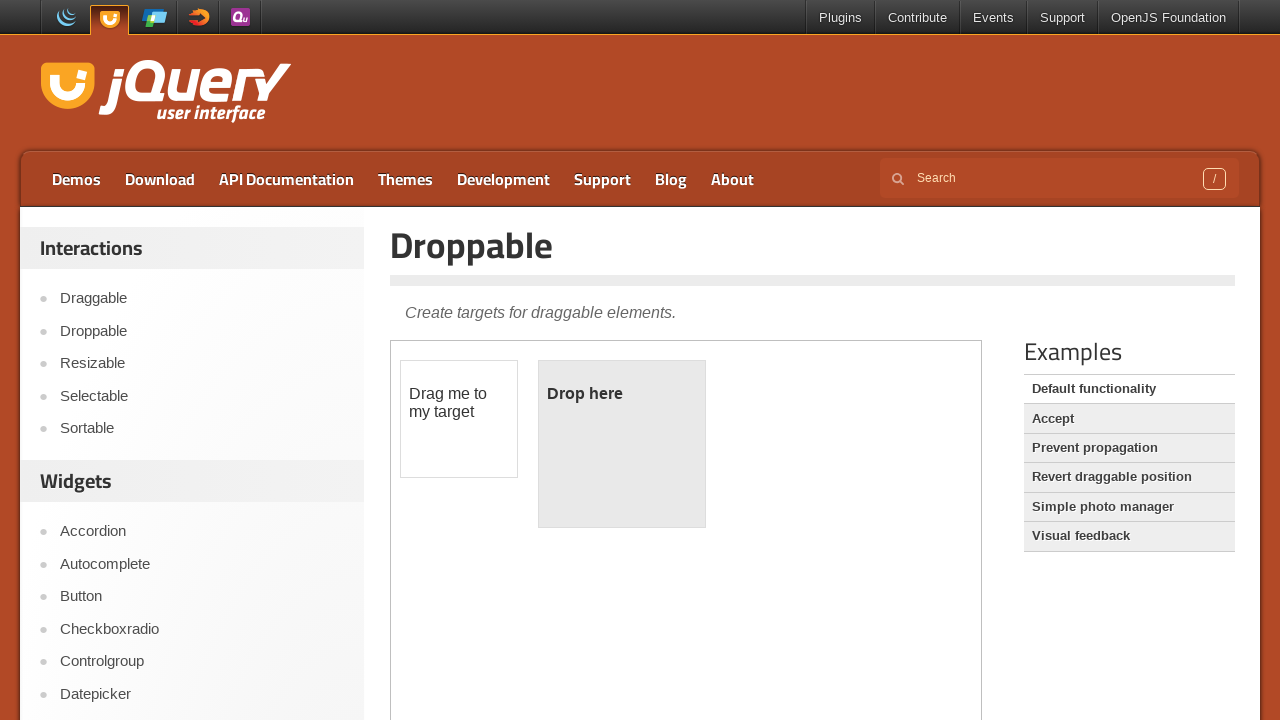

Dragged and dropped the element onto the target at (622, 444)
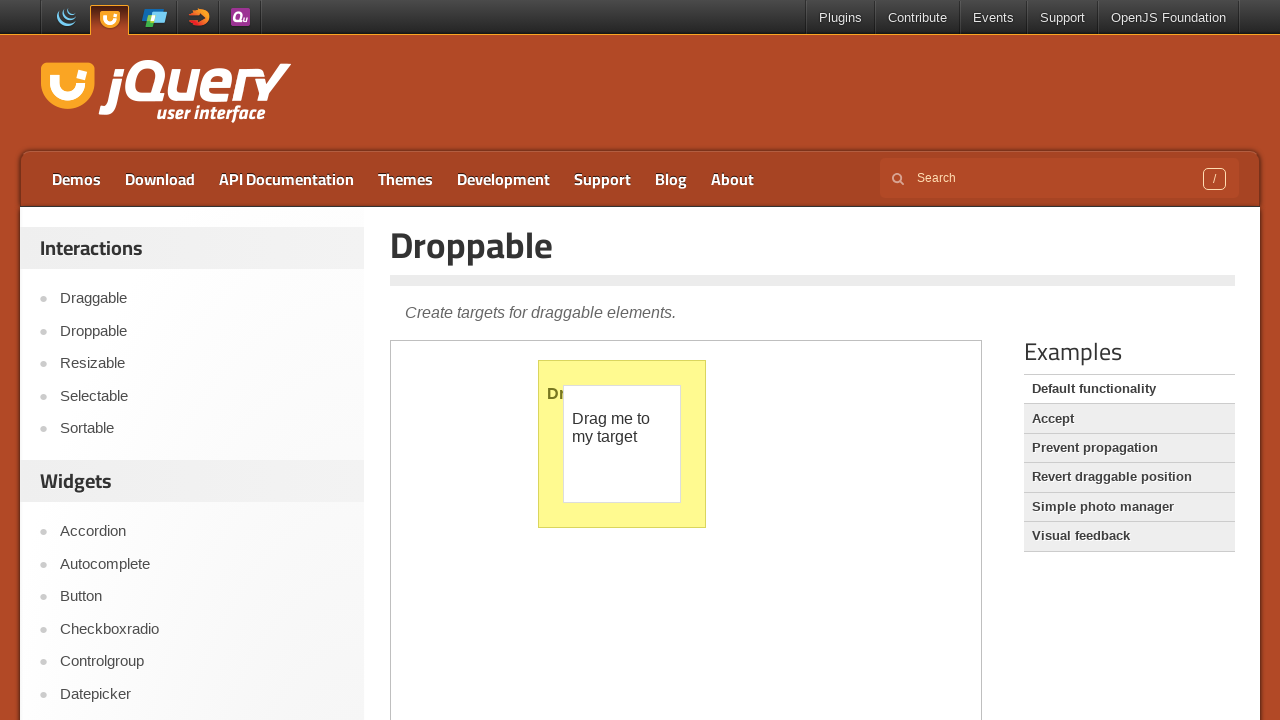

Clicked on the Resizable link to navigate to the next demo page at (202, 364) on a:text('Resizable')
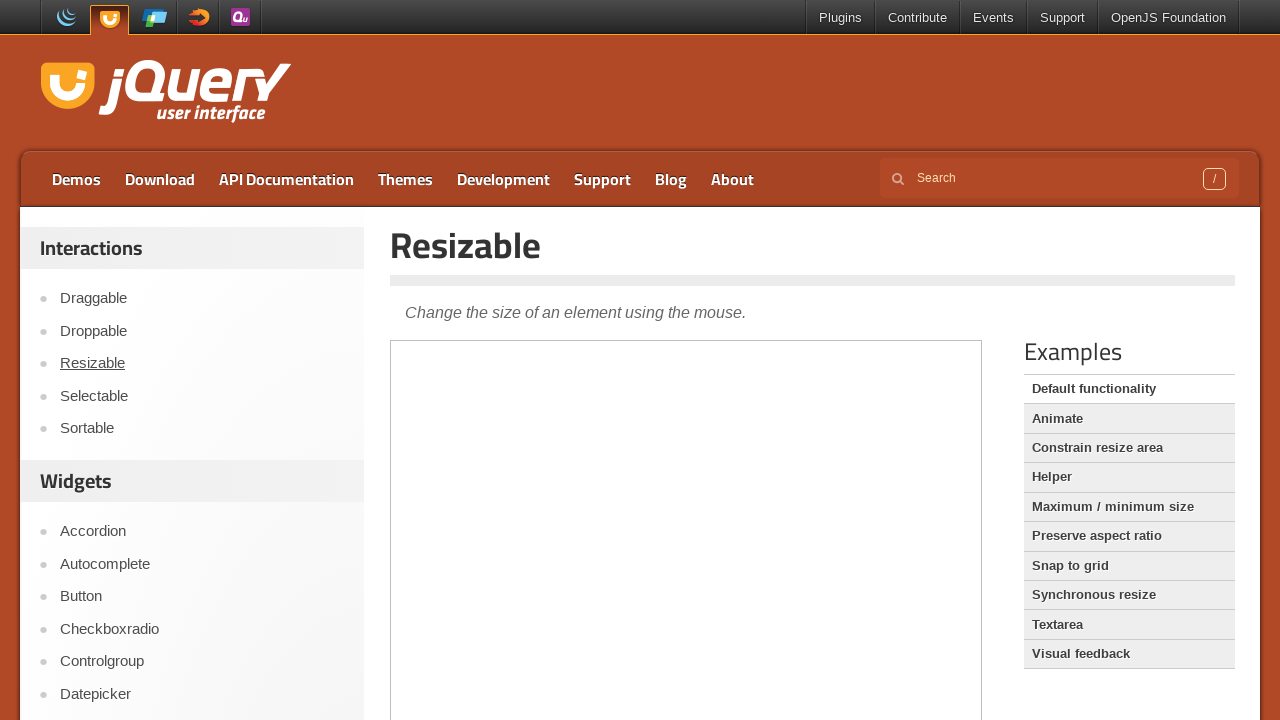

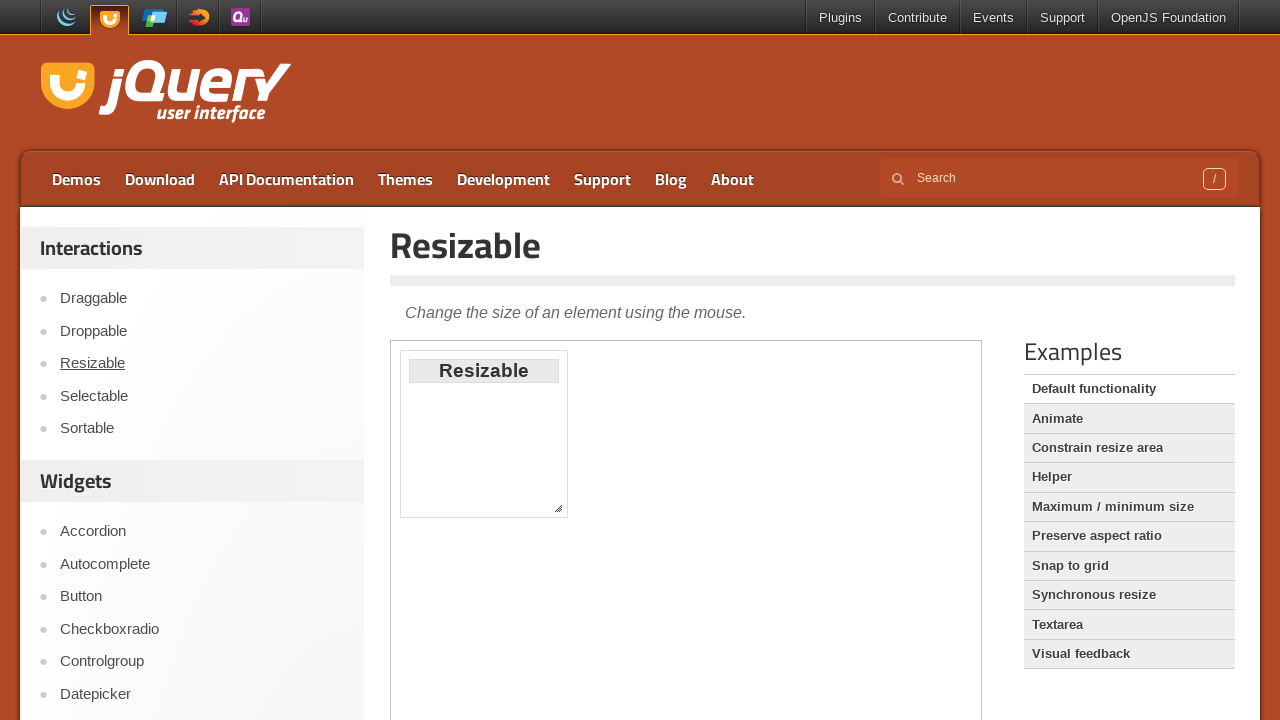